Tests window handle functionality by clicking a link that opens a new window, switching to that new window, and verifying the page titles of both windows.

Starting URL: https://practice.cydeo.com/windows

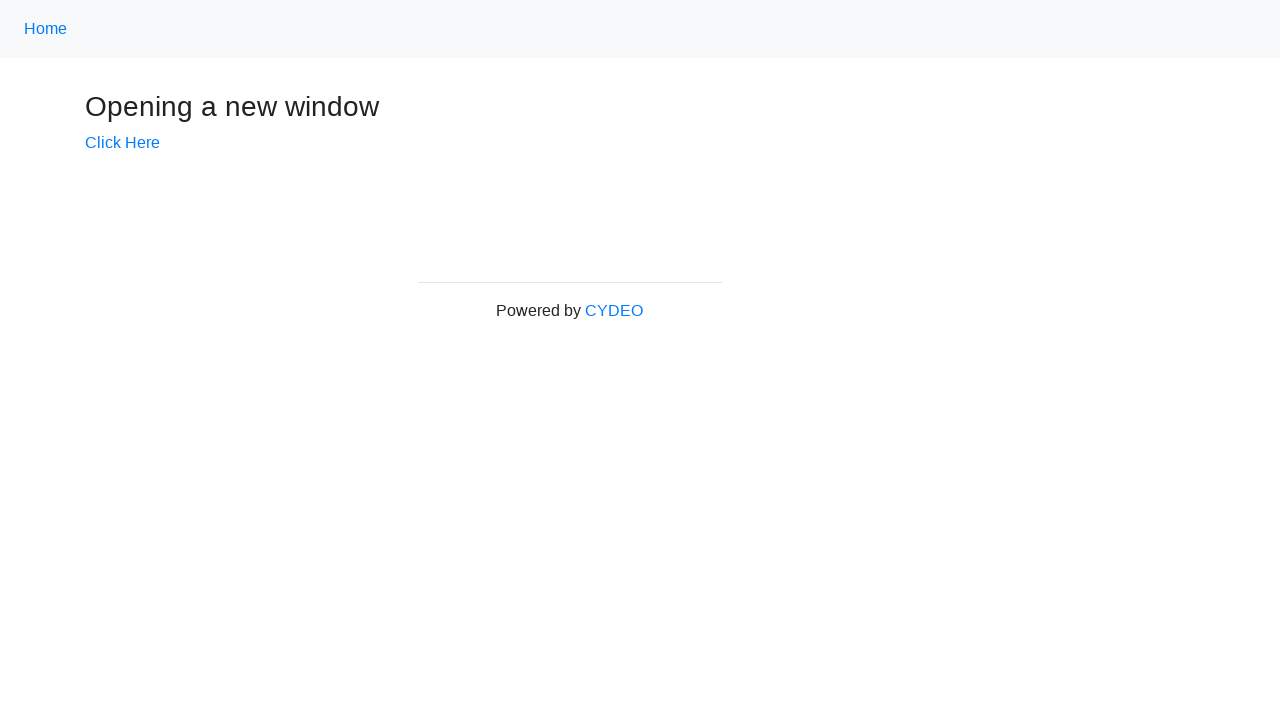

Verified initial page title is 'Windows'
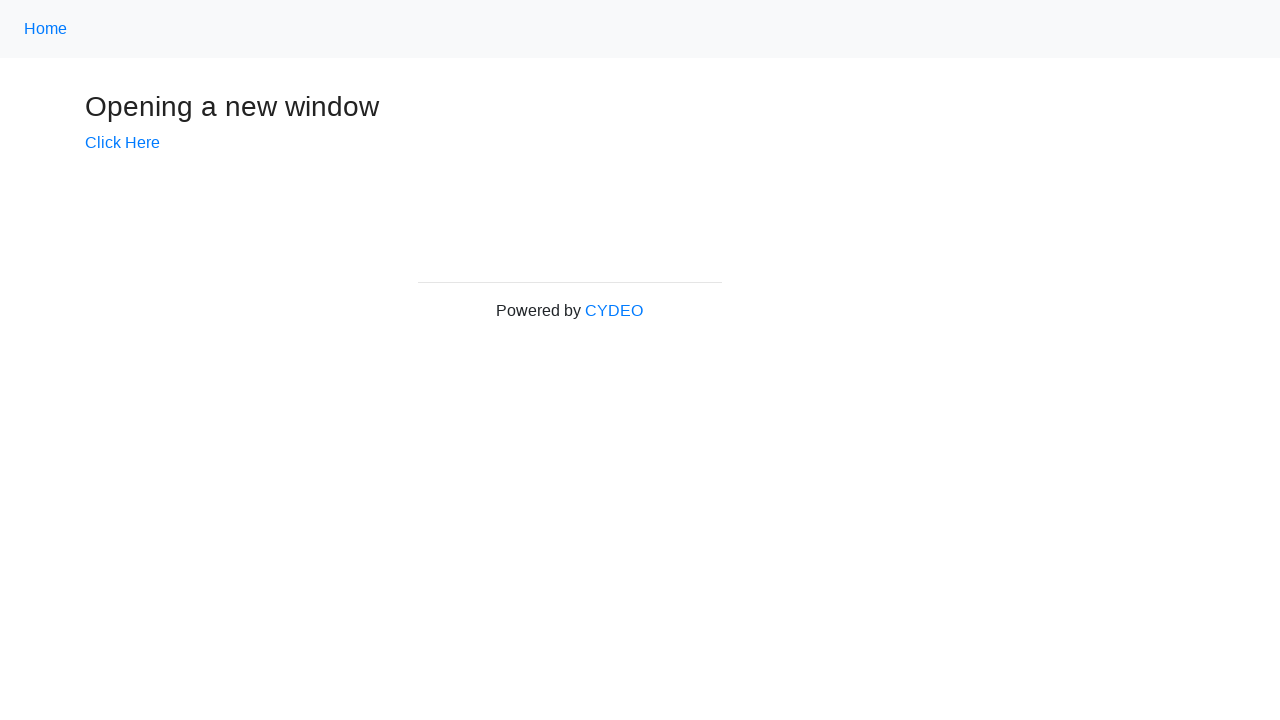

Clicked link that opens new window at (122, 143) on a[target='_blank']
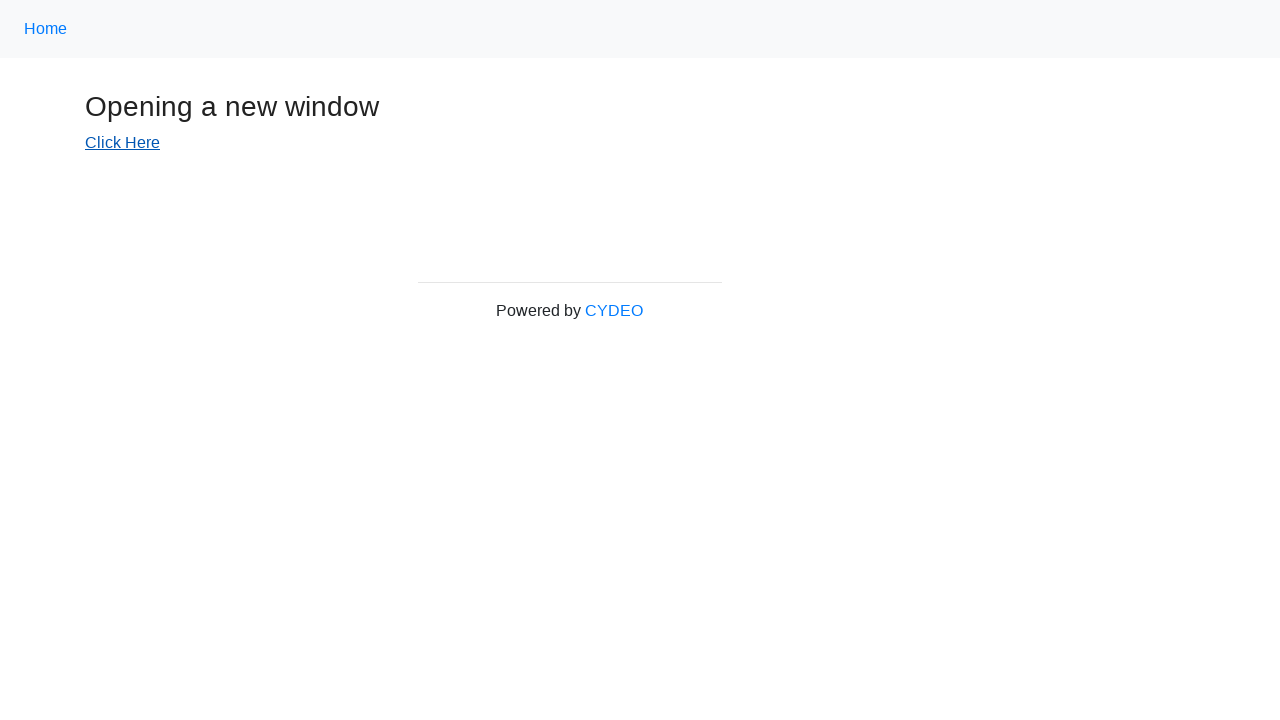

Captured reference to new window/page
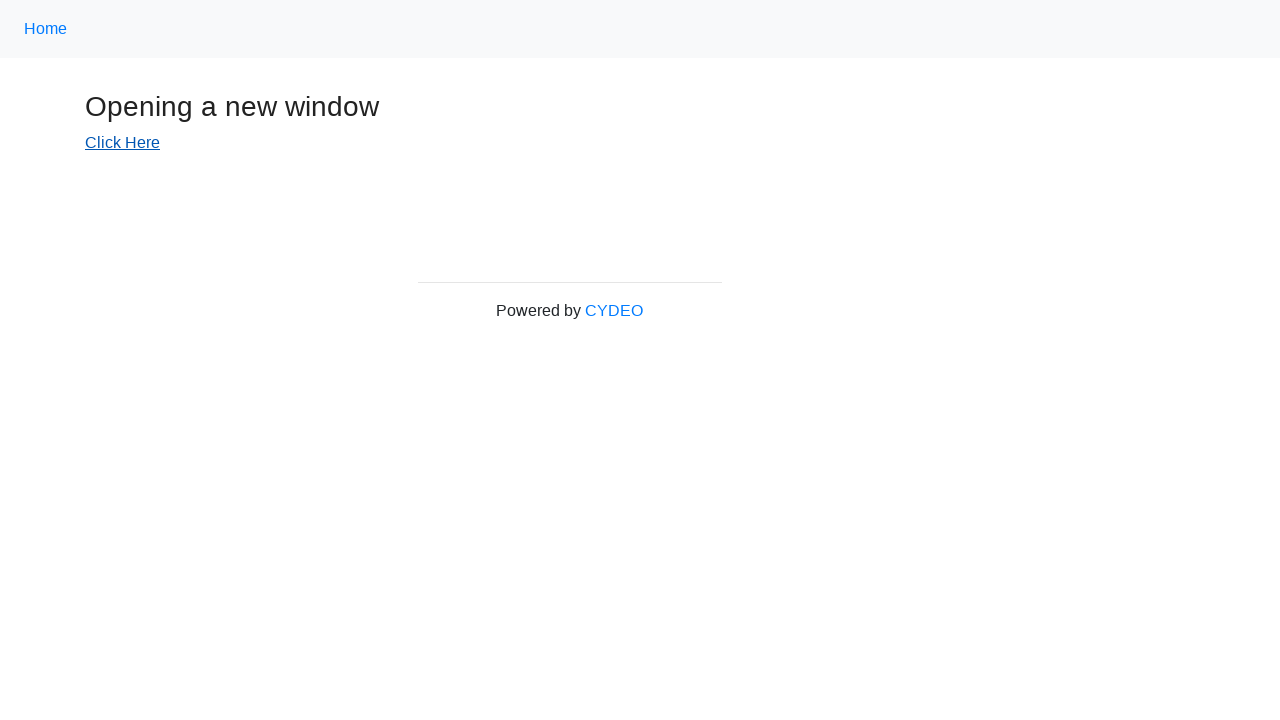

New window page loaded successfully
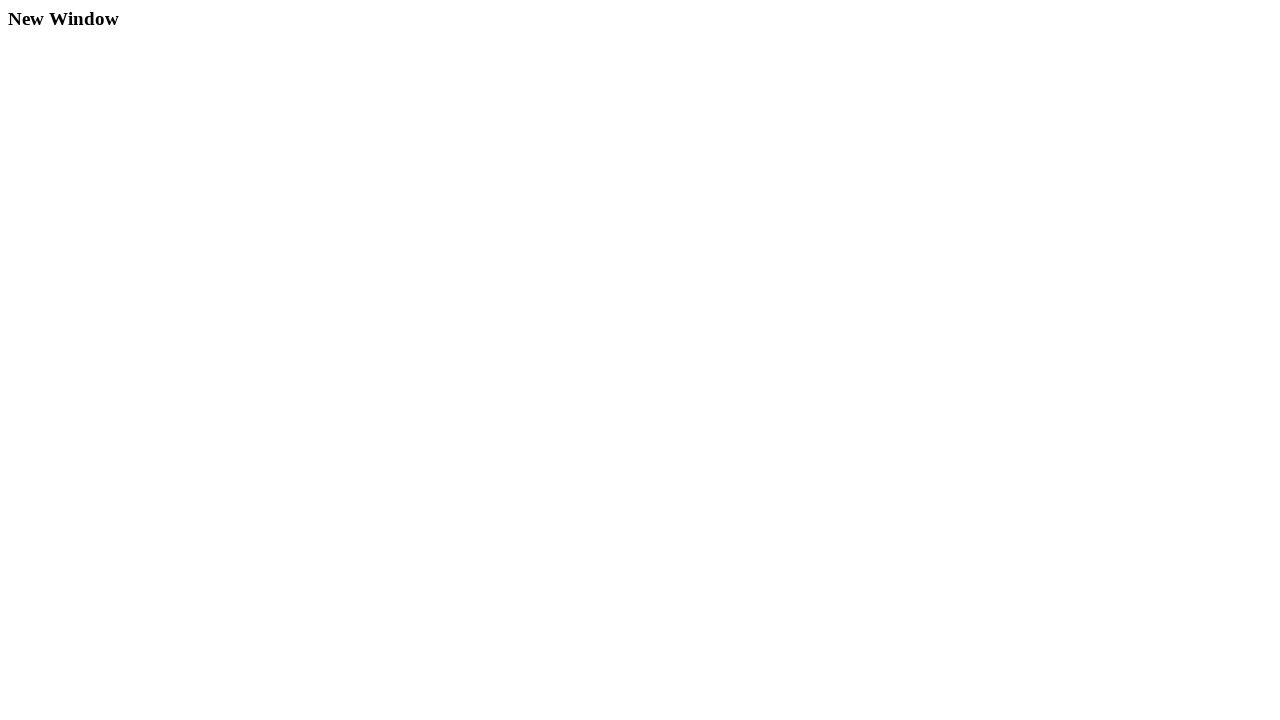

Verified new window title is 'New Window'
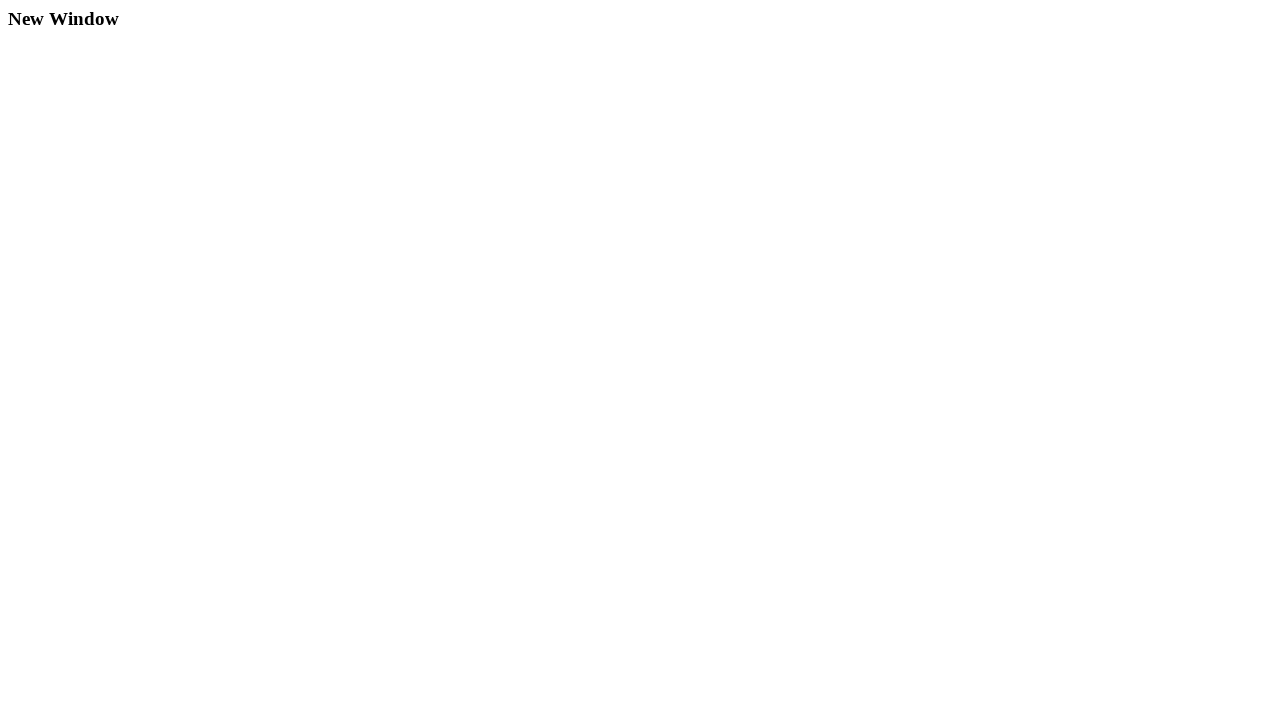

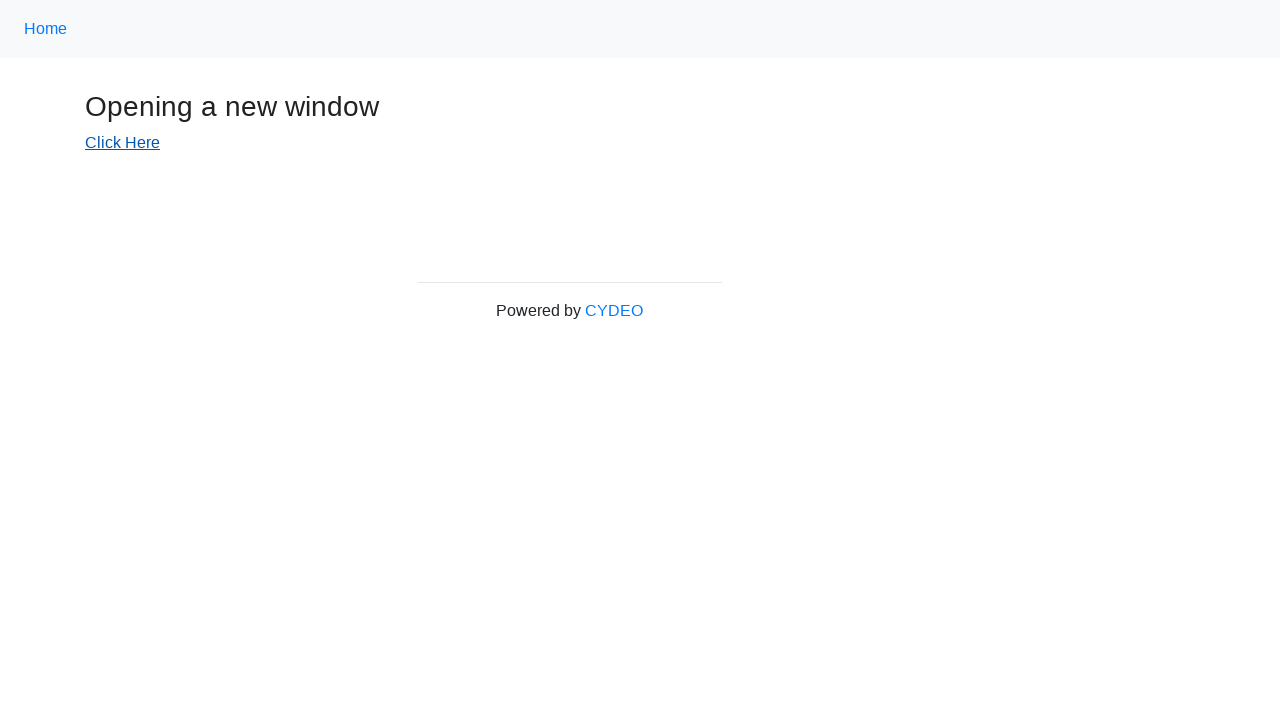